Navigates to a contacts app homepage and clicks on the login link to reach the login page

Starting URL: https://contacts-app.tobbymarshall815.vercel.app/home

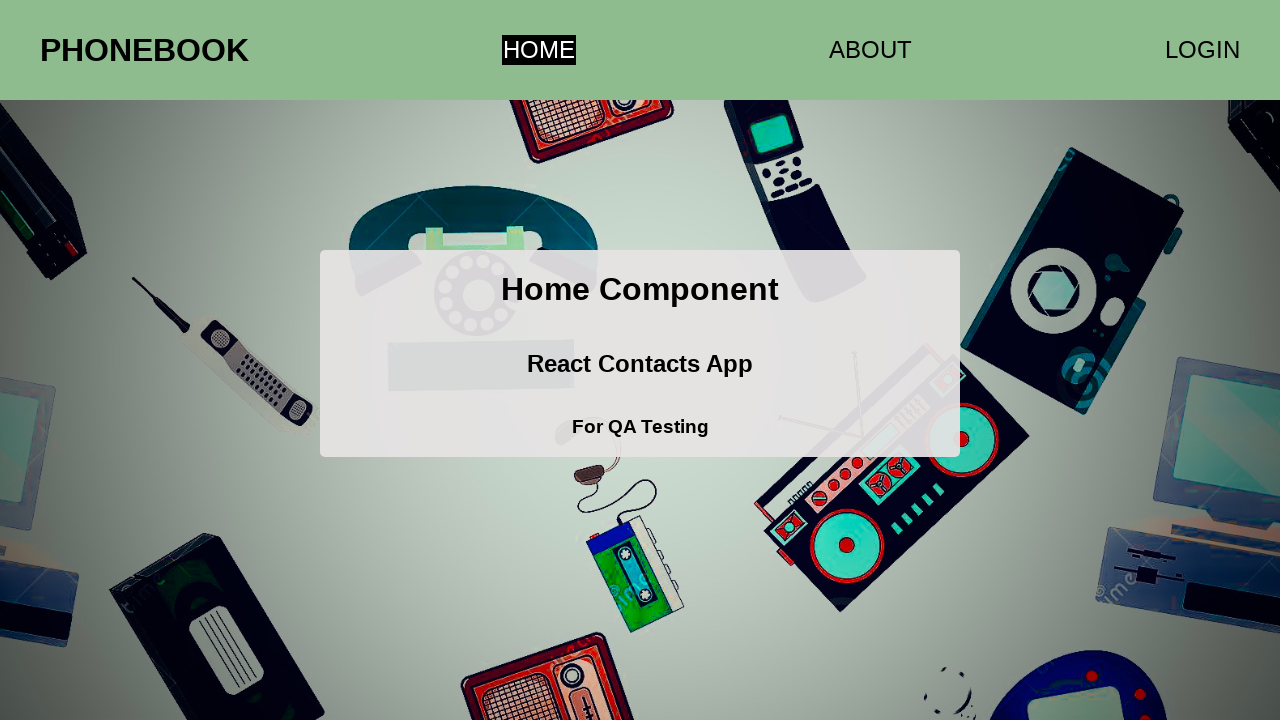

Clicked on the login link to navigate to login page at (1202, 50) on a[href='/login']
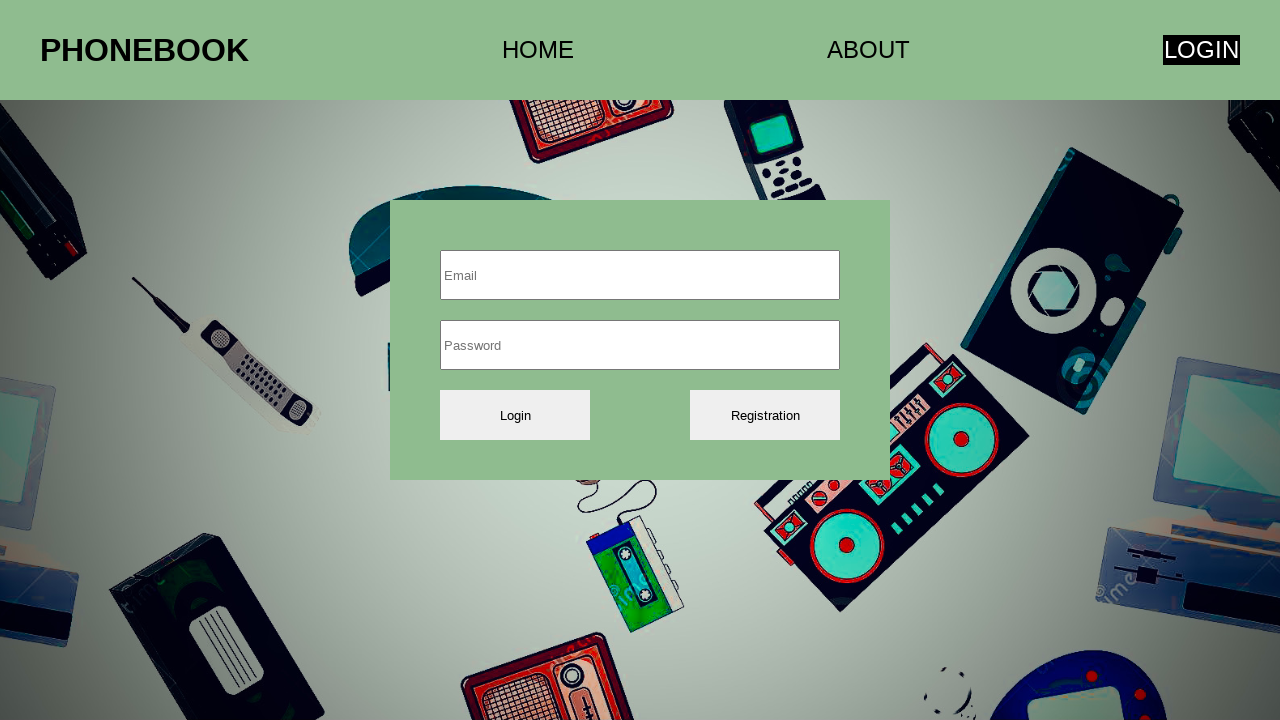

Login page loaded successfully
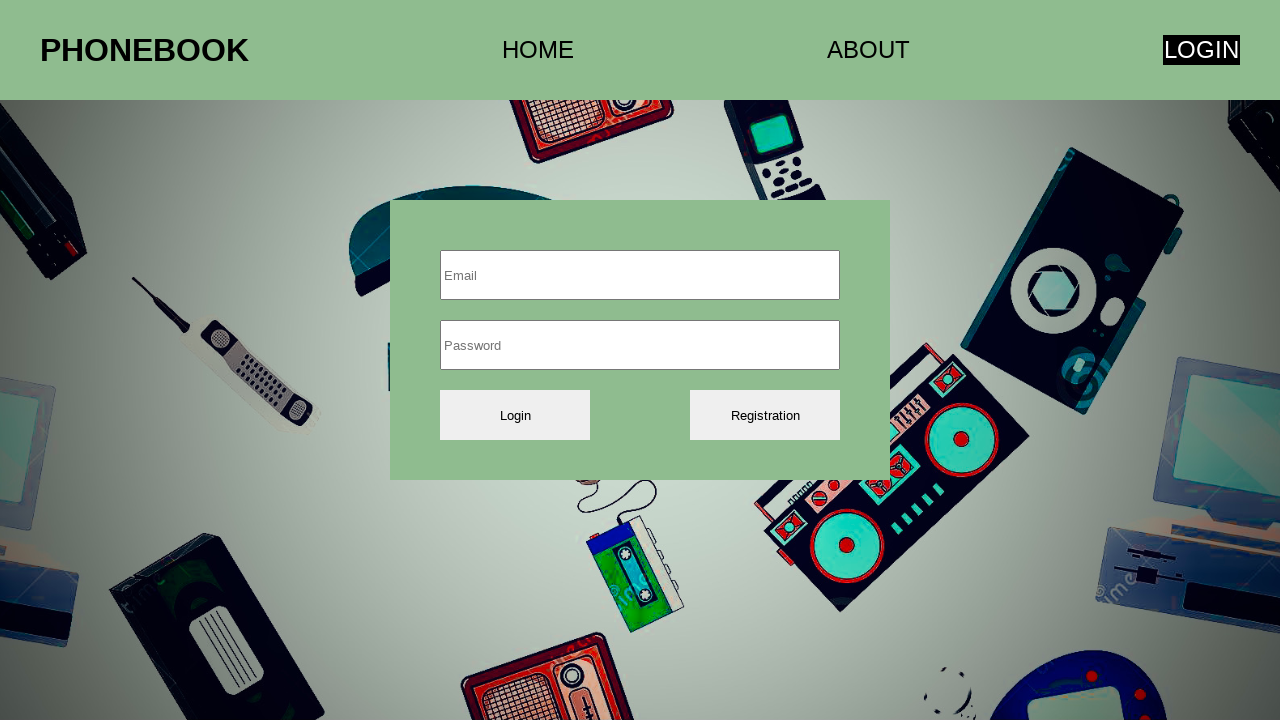

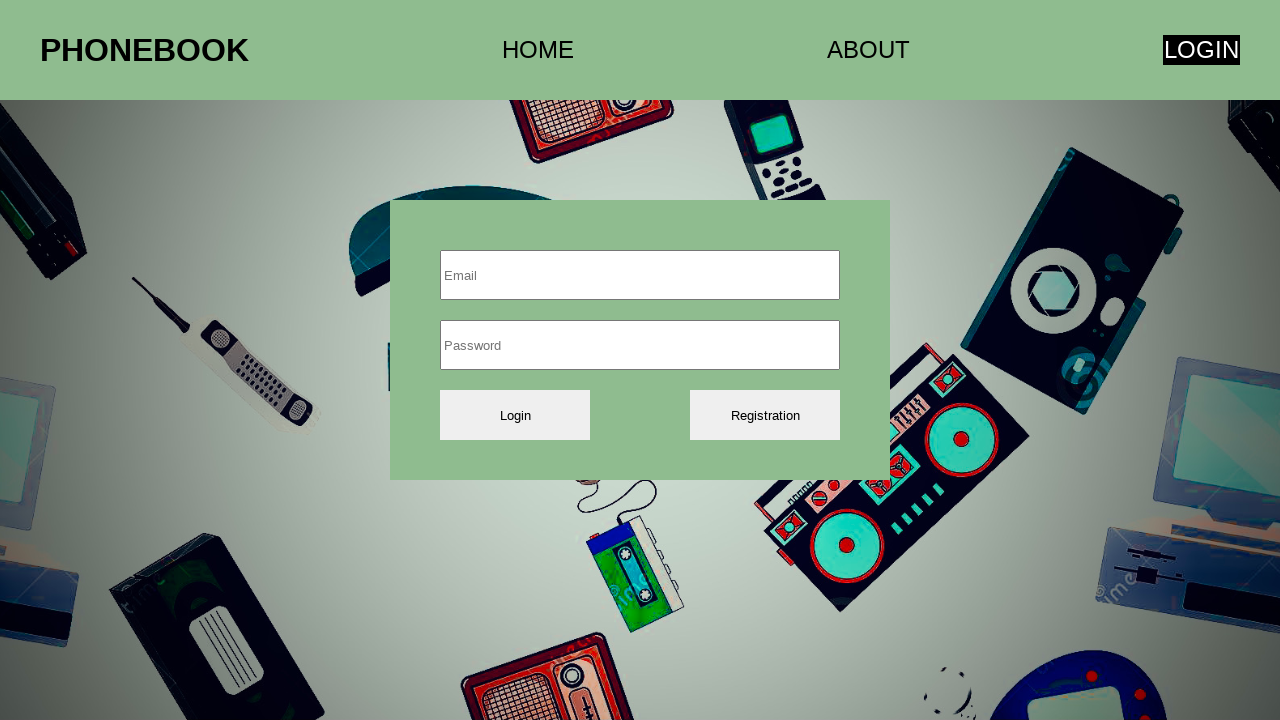